Tests jQuery UI datepicker functionality by navigating to next month and selecting date 22

Starting URL: https://jqueryui.com/datepicker/

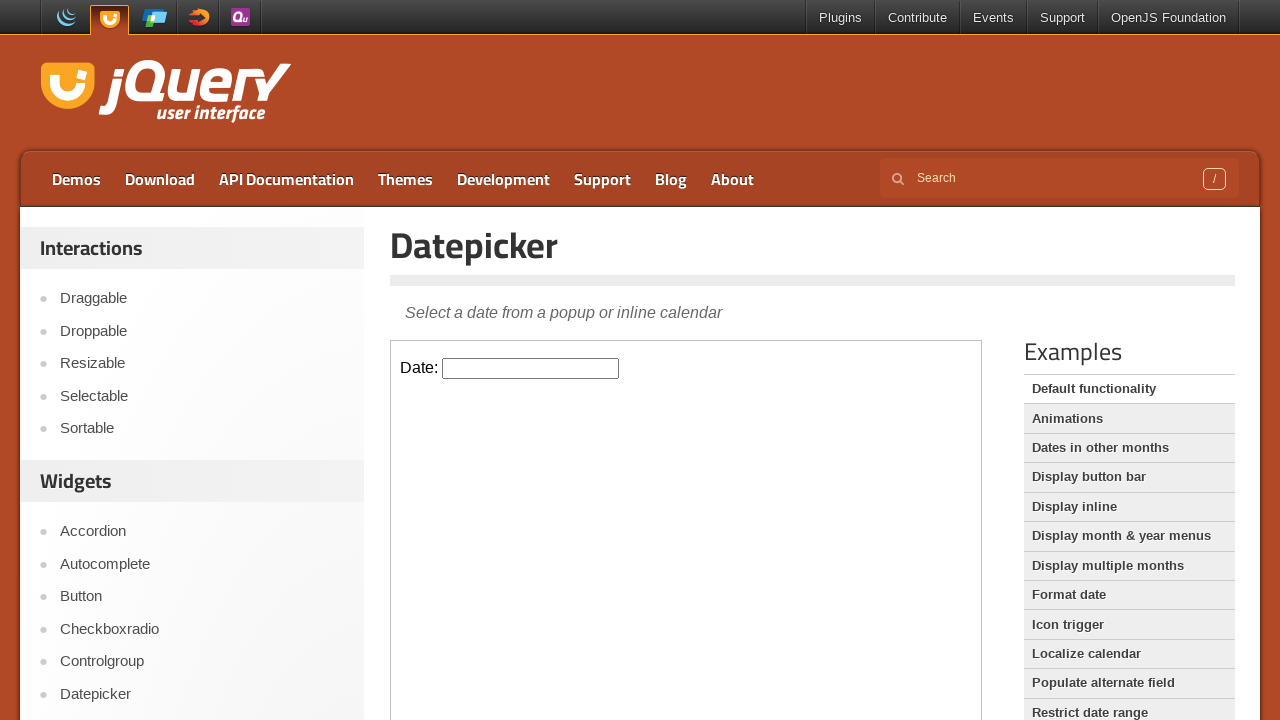

Located and switched to datepicker iframe
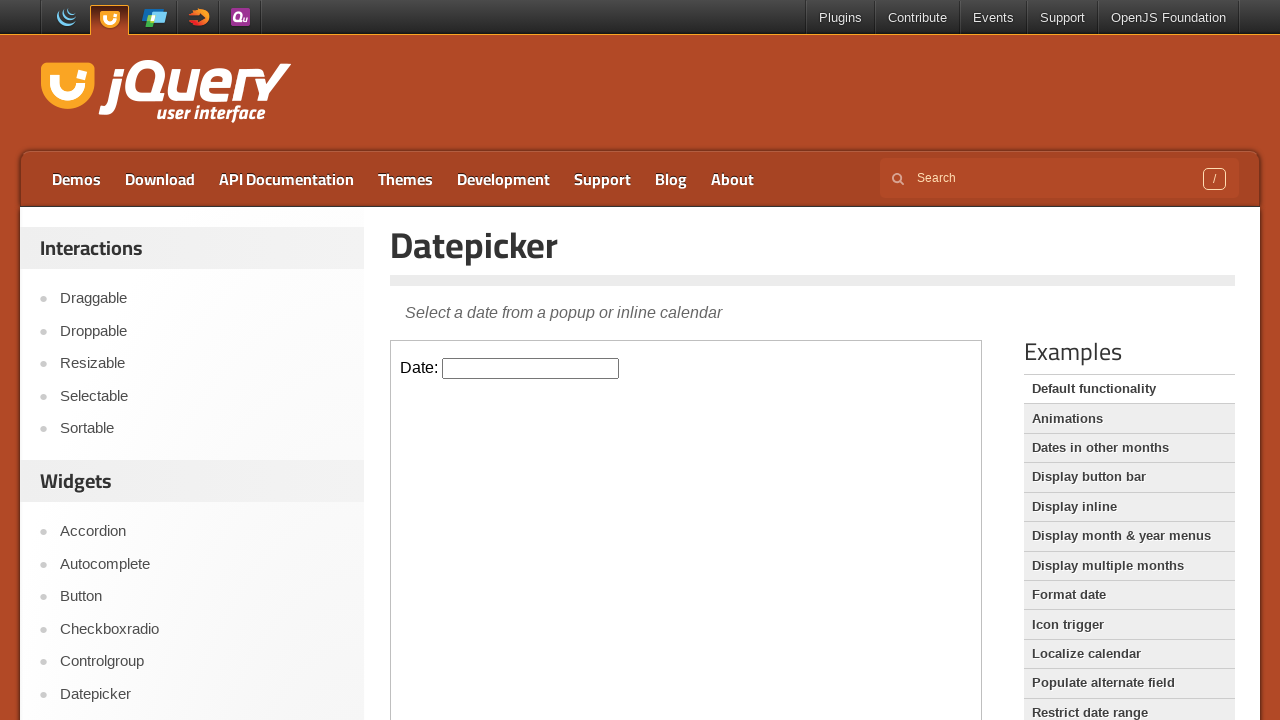

Clicked on datepicker input field to open calendar at (531, 368) on iframe >> nth=0 >> internal:control=enter-frame >> #datepicker
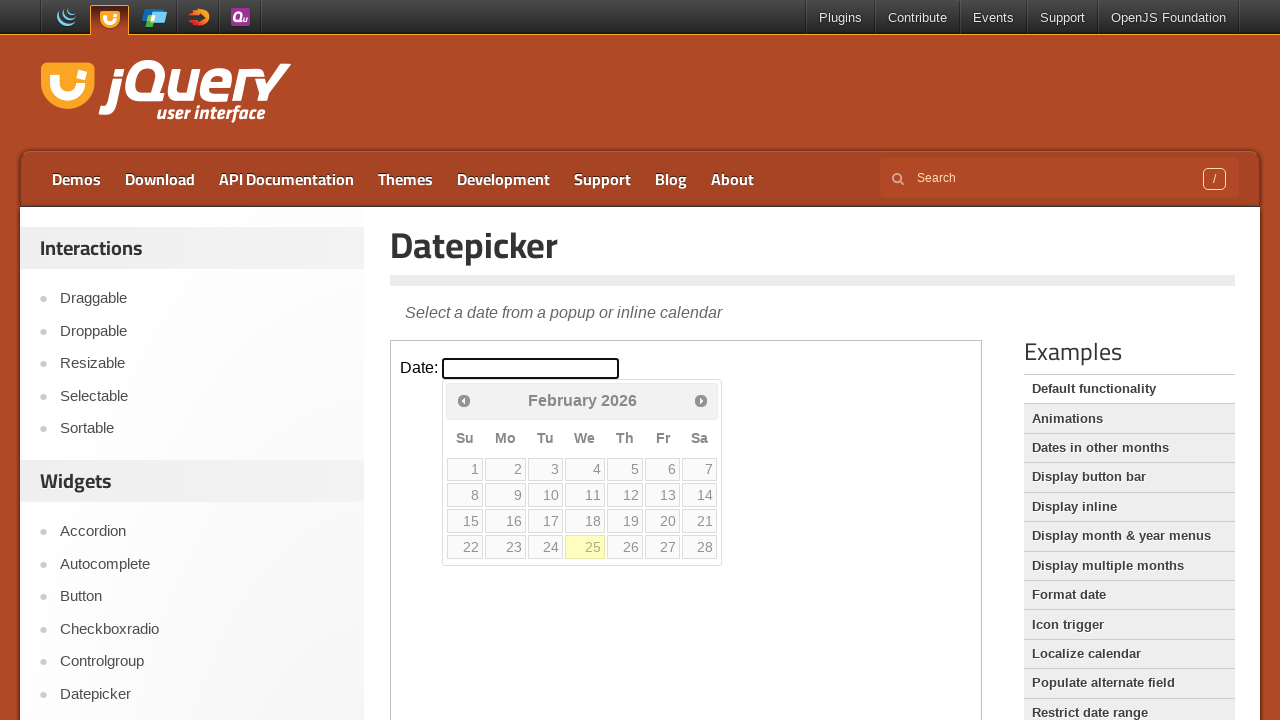

Clicked next month navigation button at (701, 400) on iframe >> nth=0 >> internal:control=enter-frame >> a[title='Next']
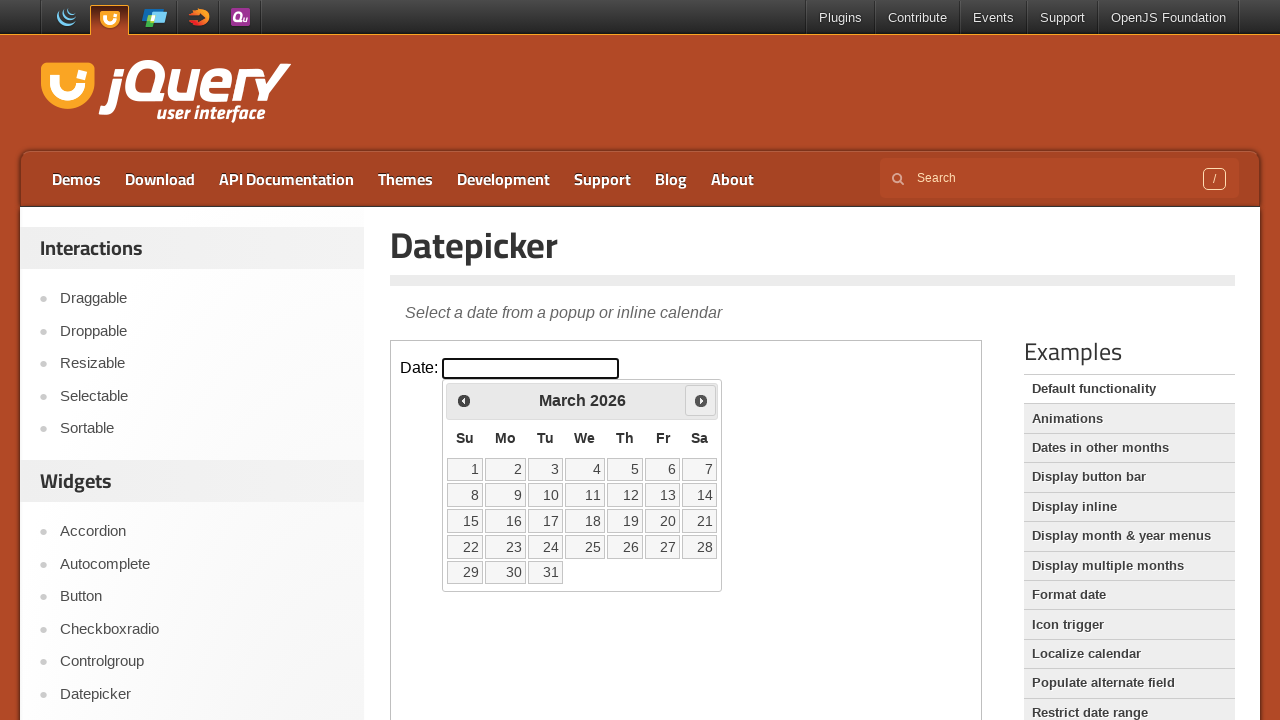

Selected date 22 from the calendar at (465, 547) on iframe >> nth=0 >> internal:control=enter-frame >> table >> nth=0 >> tr a:text('
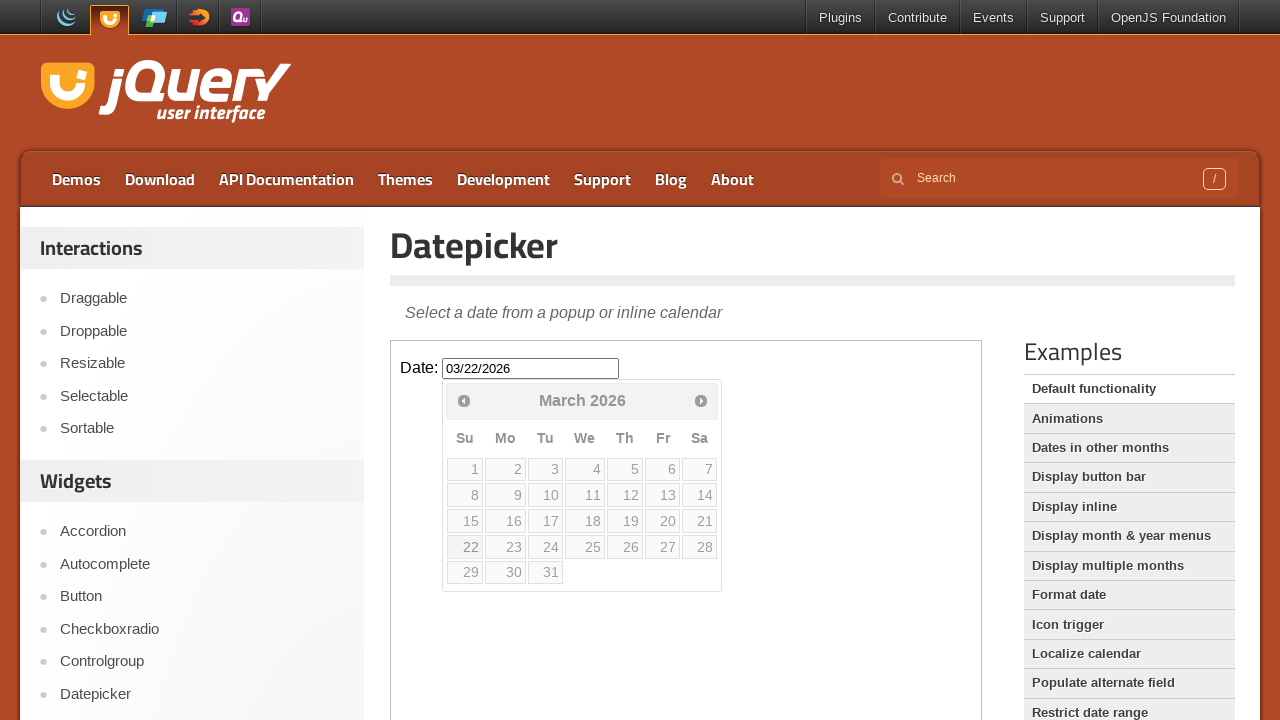

Verified selected date in input field: 03/22/2026
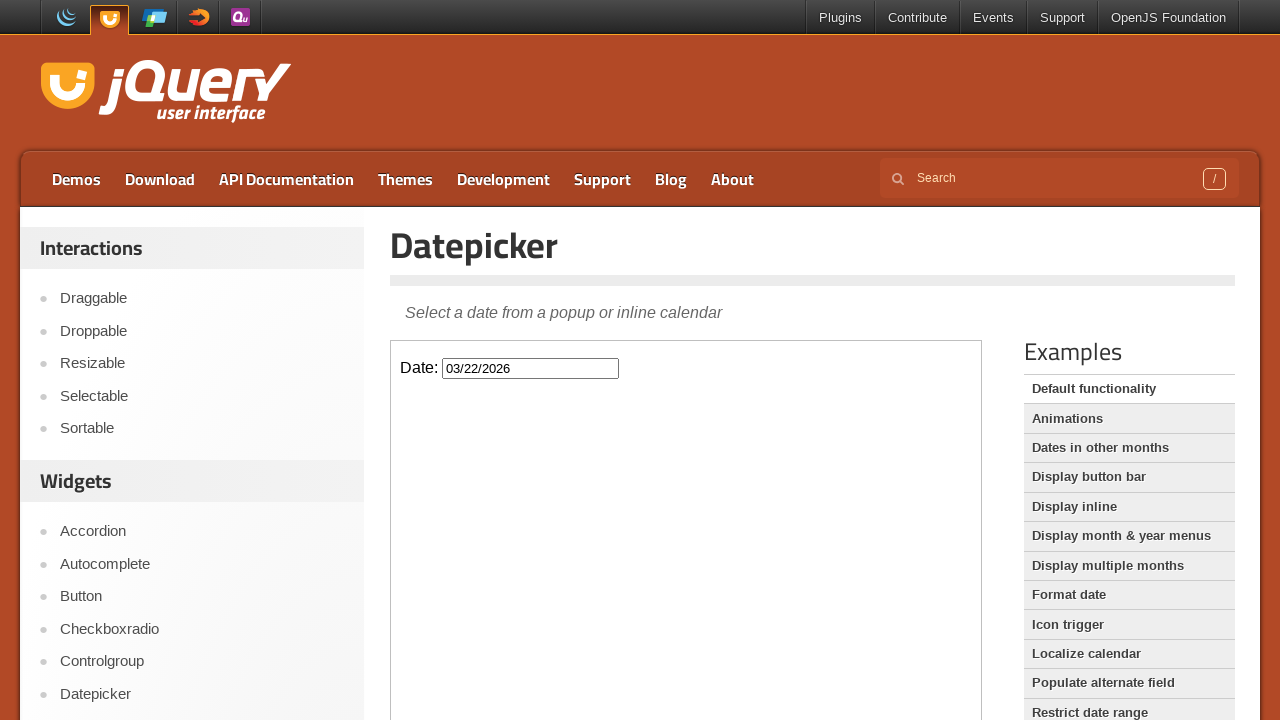

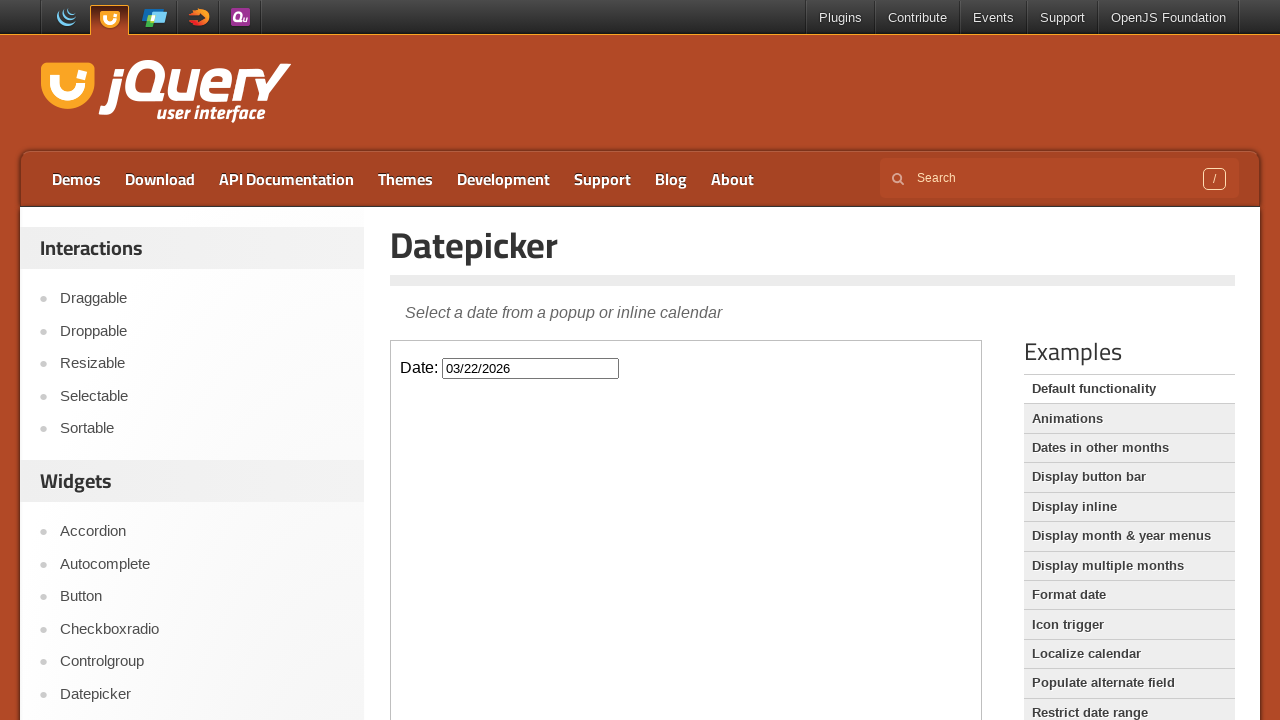